Tests navigation to the Alerts, Frame & Windows section by clicking on the corresponding card from the homepage

Starting URL: https://demoqa.com/

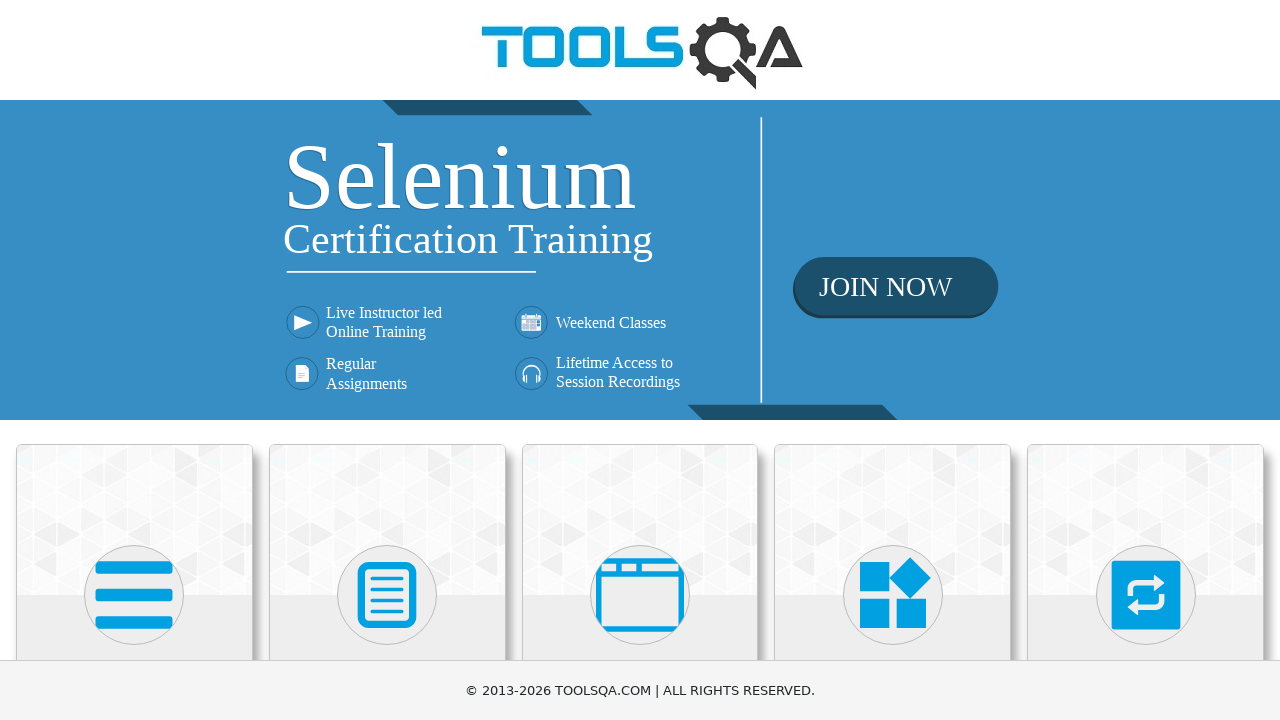

Waited for cards to load on homepage
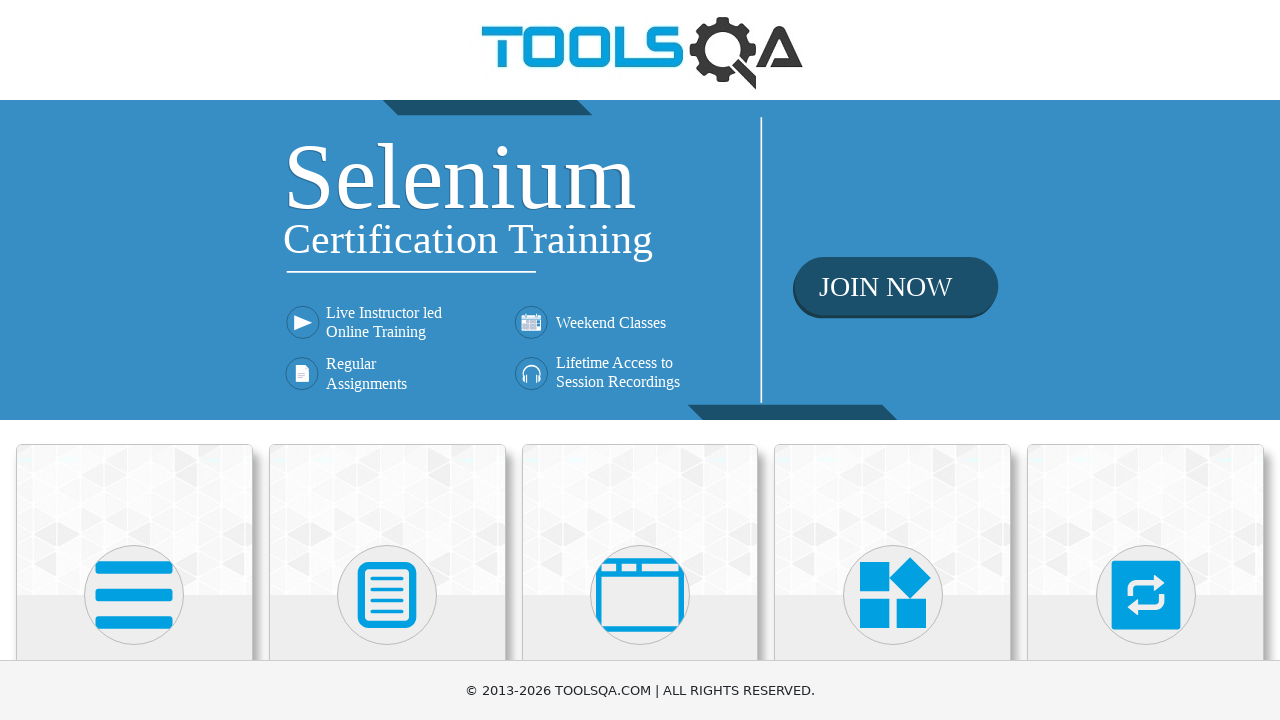

Scrolled Alerts, Frame & Windows card into view
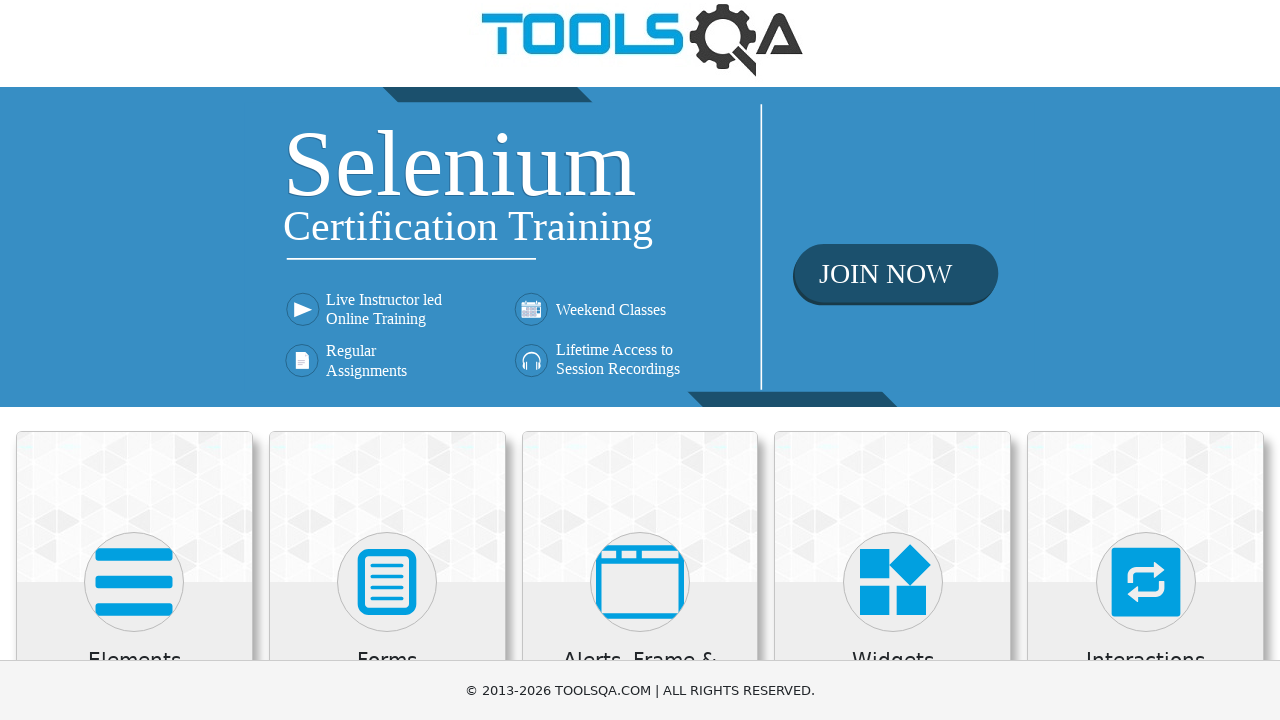

Clicked on Alerts, Frame & Windows card at (640, 360) on .card-body >> nth=2
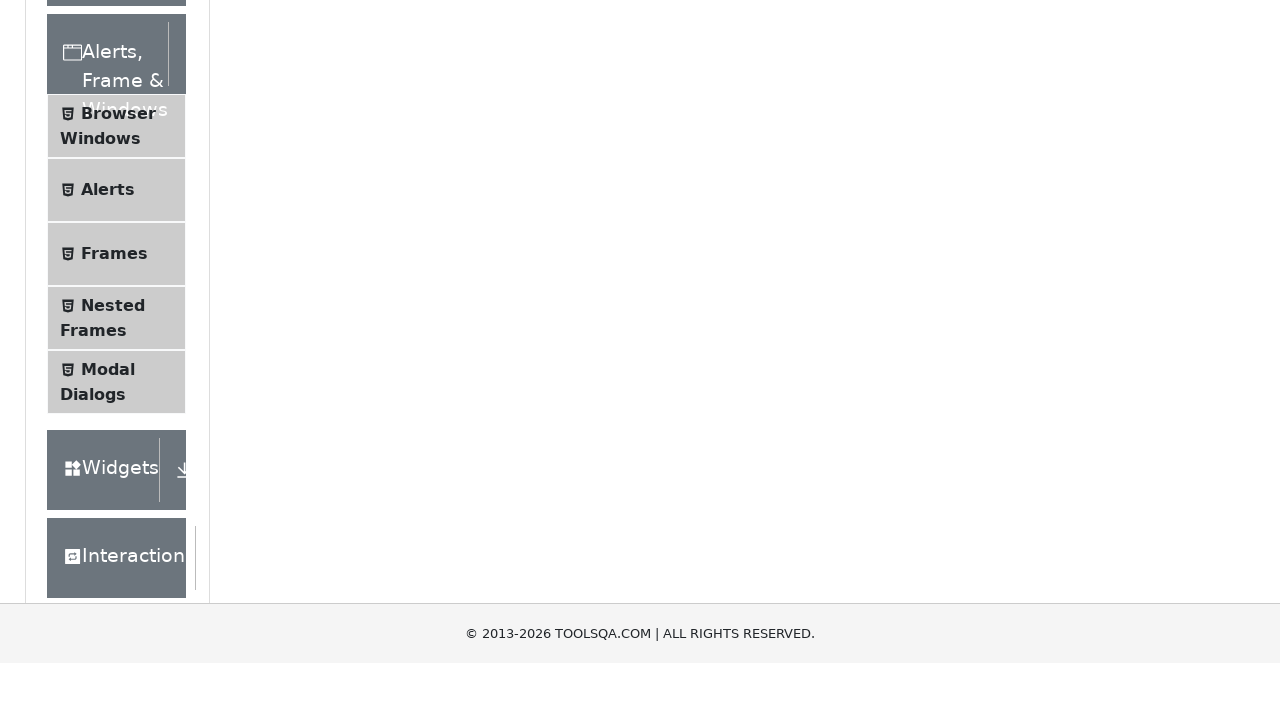

Successfully navigated to Alerts, Frame & Windows page
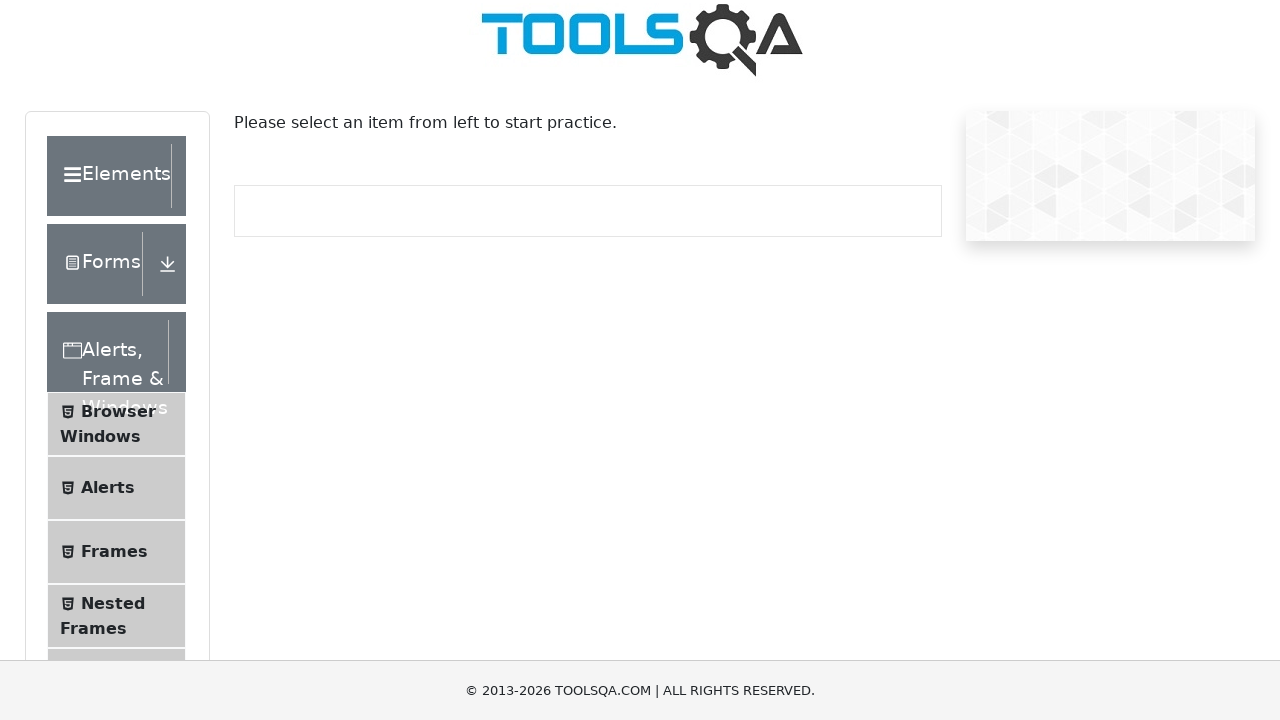

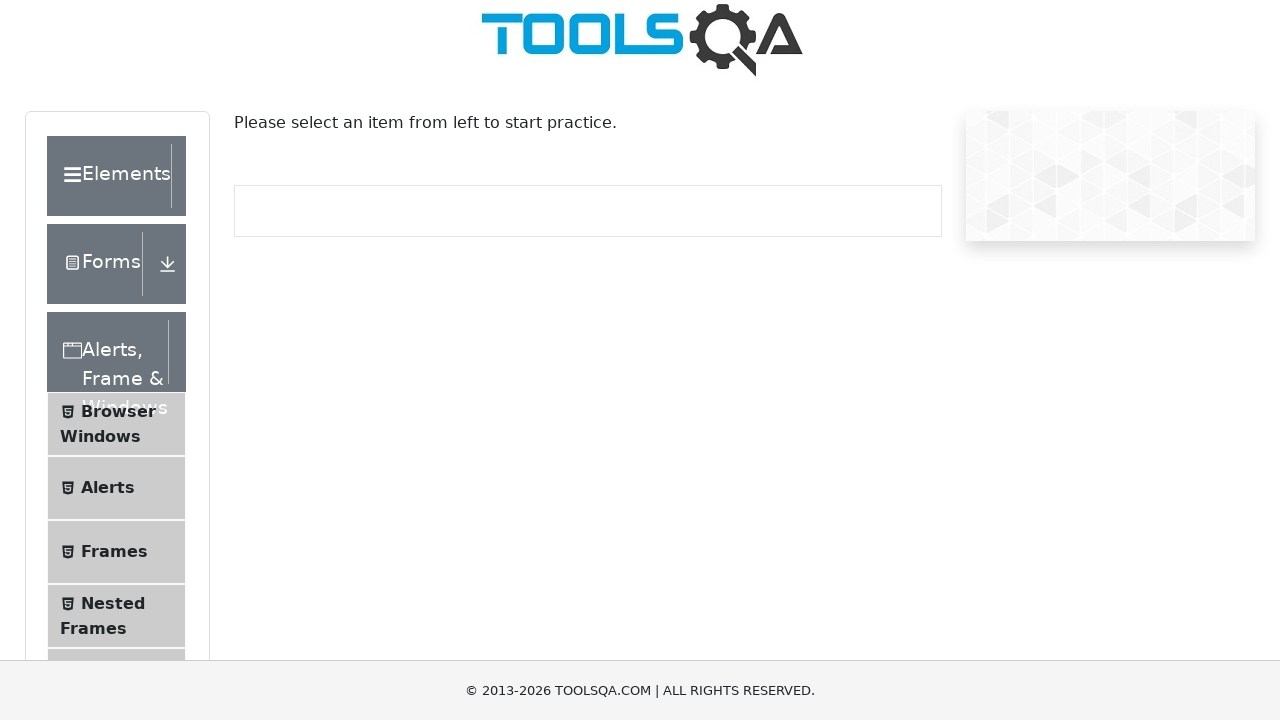